Tests that new todo items are appended to the bottom of the list and count displays correctly

Starting URL: https://demo.playwright.dev/todomvc

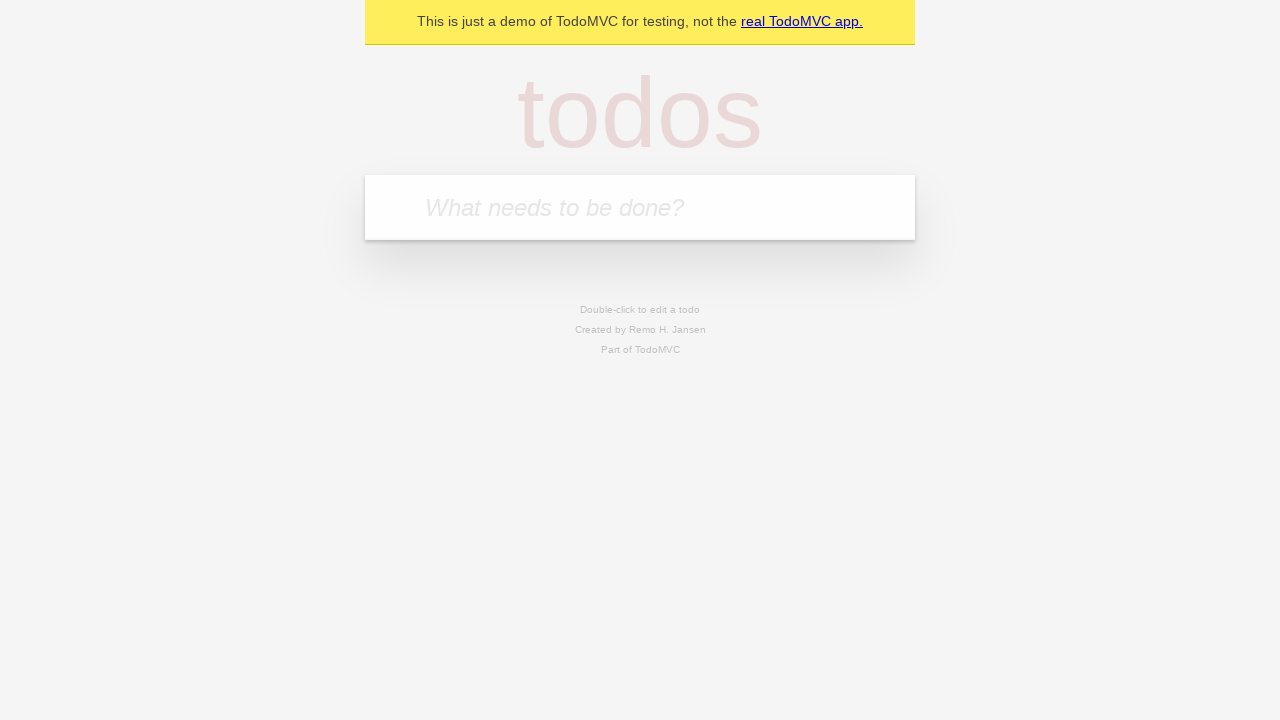

Filled todo input with 'buy some cheese' on internal:attr=[placeholder="What needs to be done?"i]
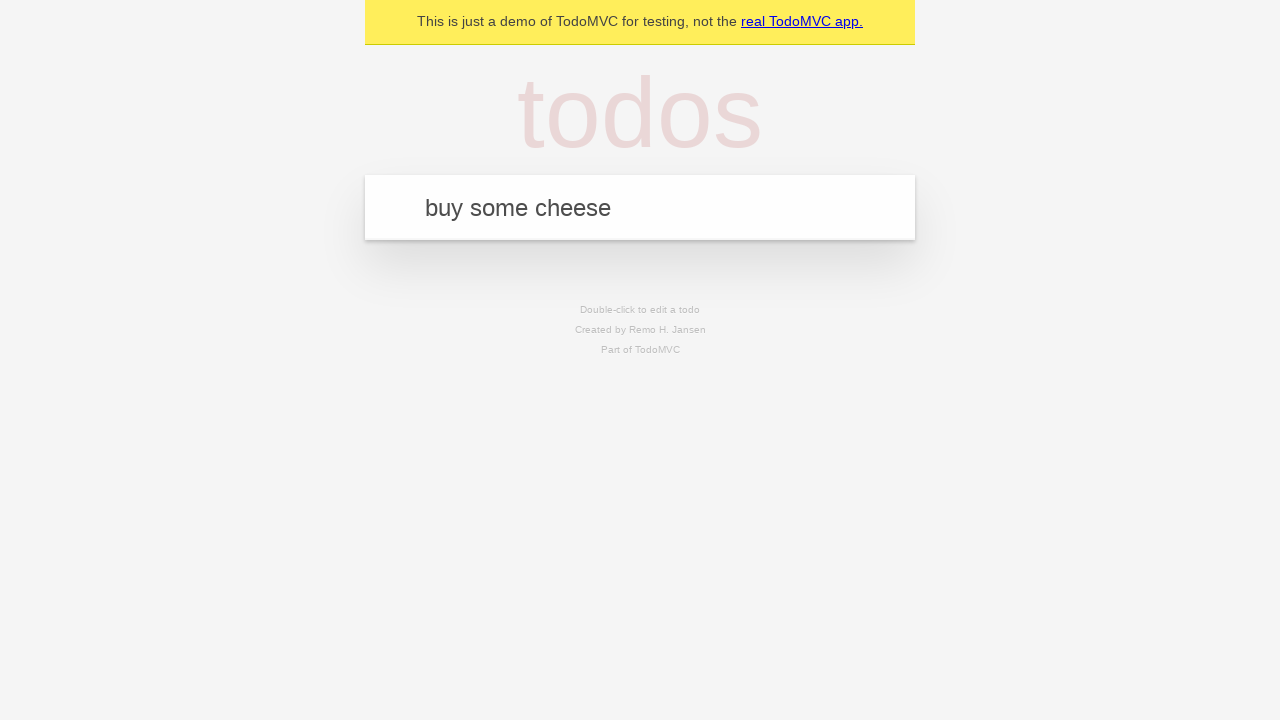

Pressed Enter to add first todo item on internal:attr=[placeholder="What needs to be done?"i]
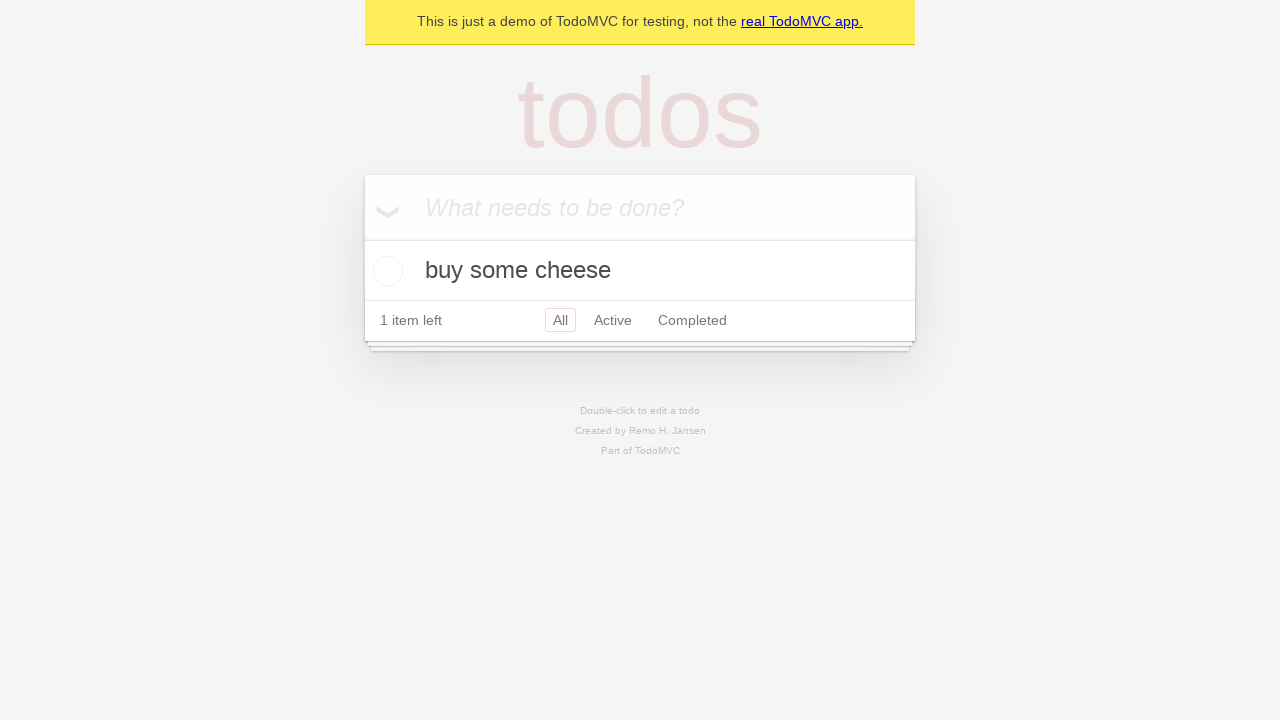

Filled todo input with 'feed the cat' on internal:attr=[placeholder="What needs to be done?"i]
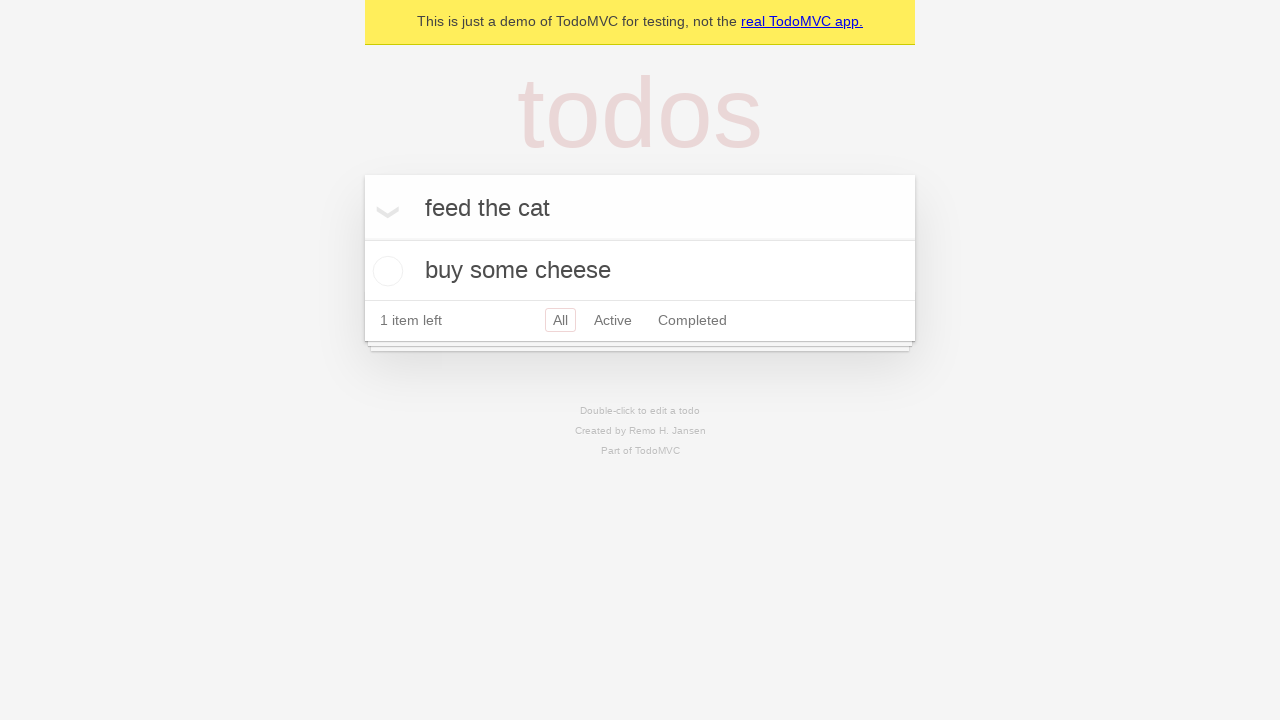

Pressed Enter to add second todo item on internal:attr=[placeholder="What needs to be done?"i]
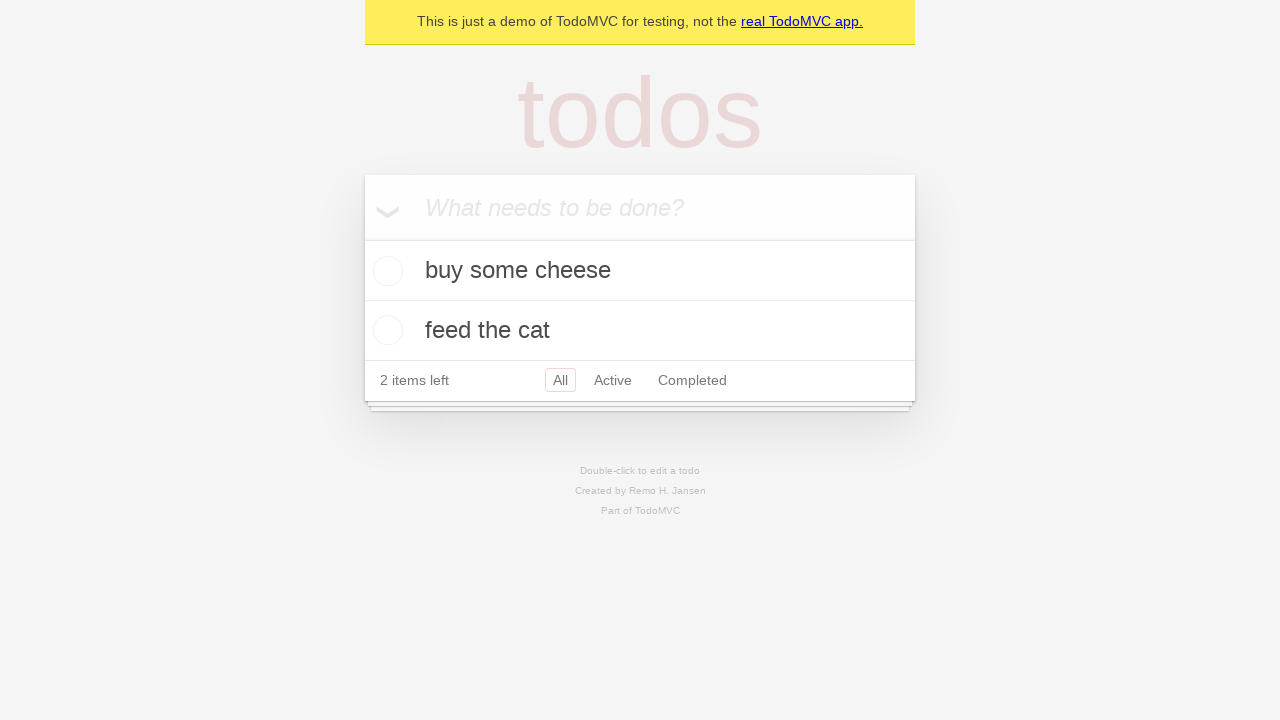

Filled todo input with 'book a doctors appointment' on internal:attr=[placeholder="What needs to be done?"i]
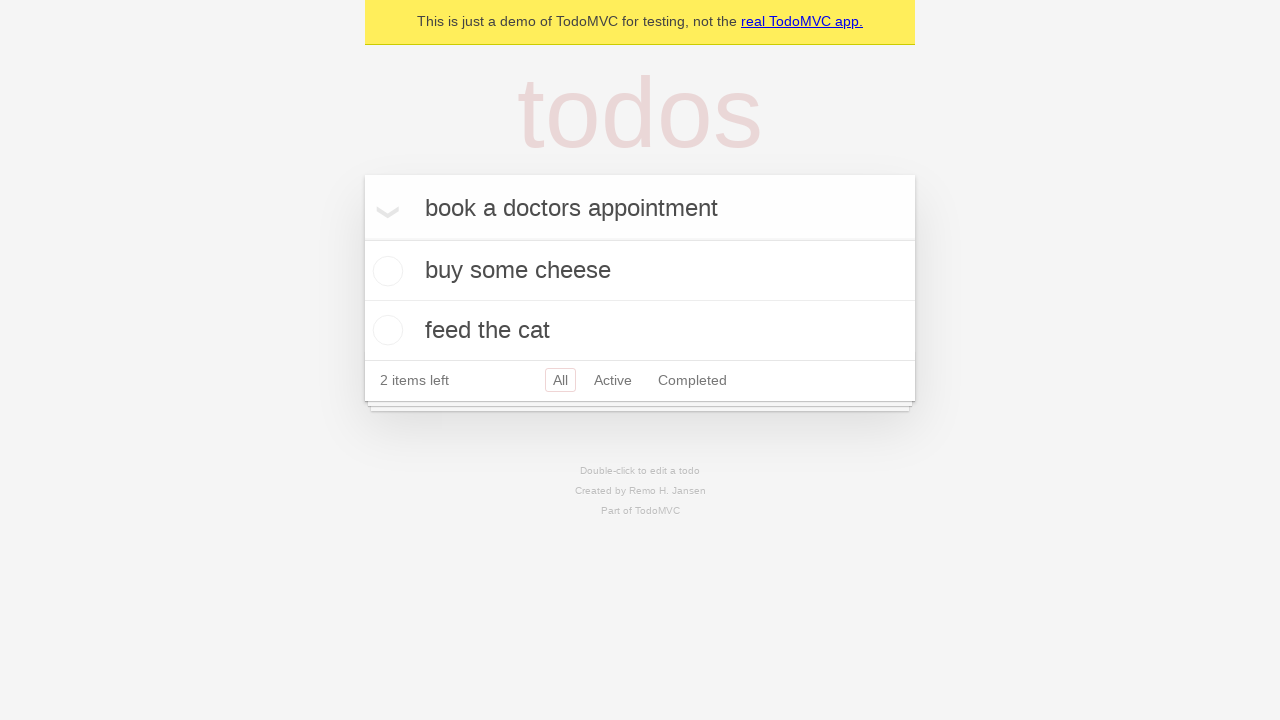

Pressed Enter to add third todo item on internal:attr=[placeholder="What needs to be done?"i]
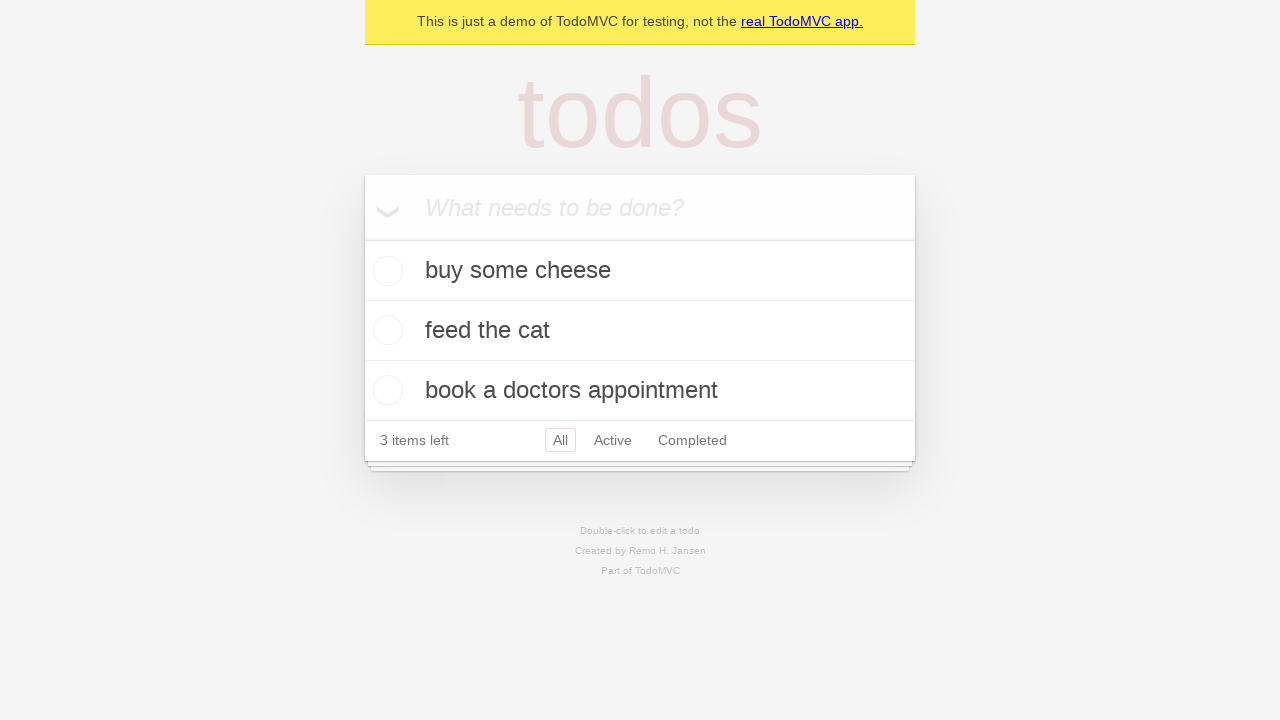

Todo count element loaded
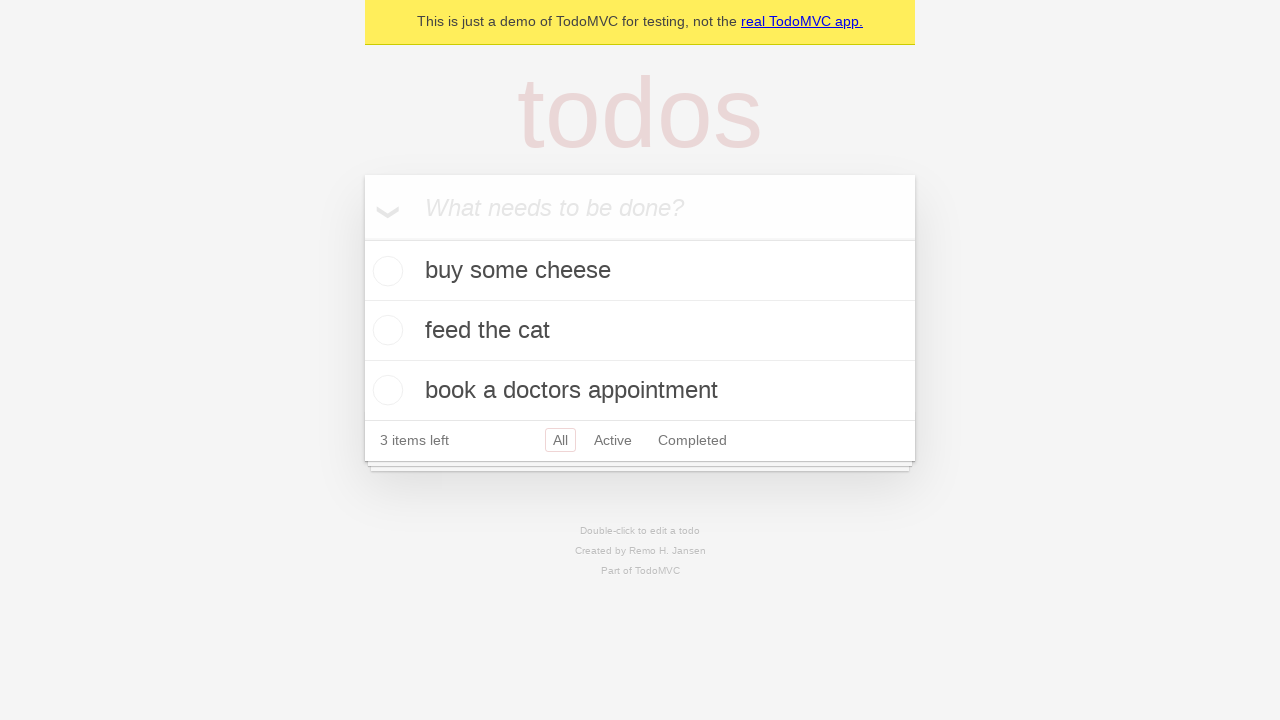

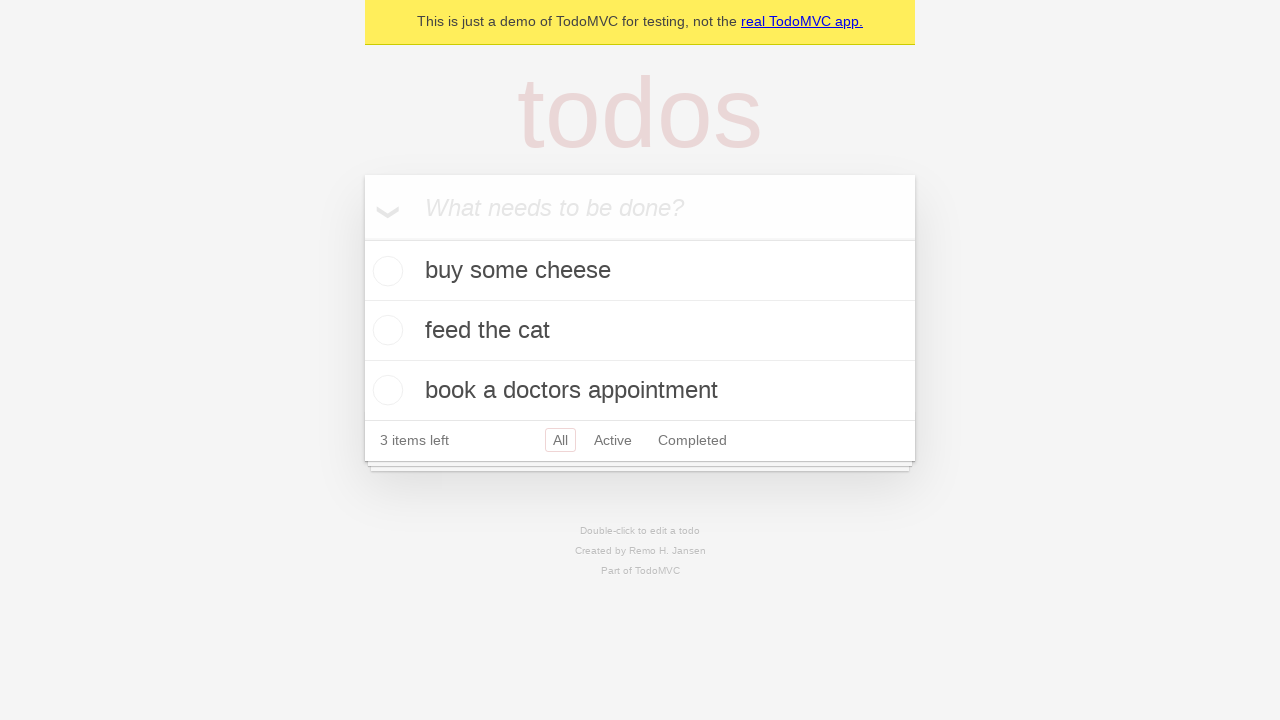